Tests SpiceJet flight booking form by selecting origin and destination cities, choosing a travel date, adding passengers, and changing currency from INR to USD

Starting URL: https://www.spicejet.com/

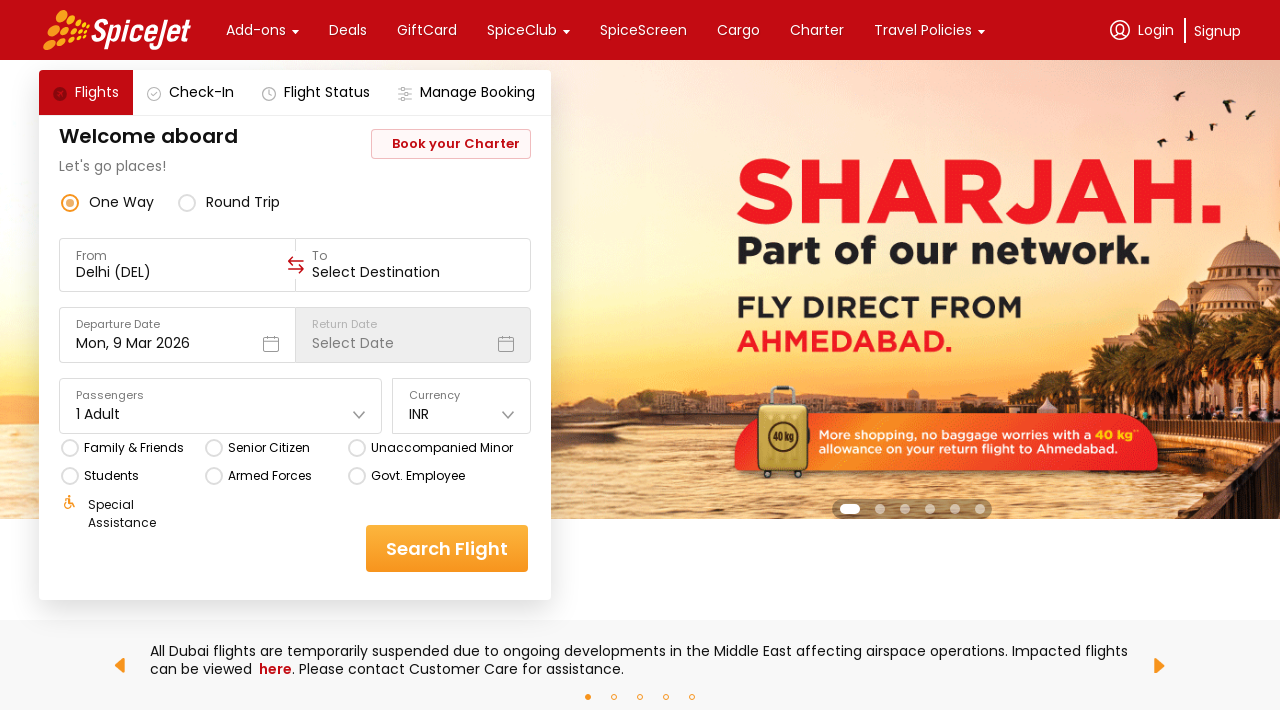

Clicked on origin city field at (177, 265) on div[data-testid='to-testID-origin']
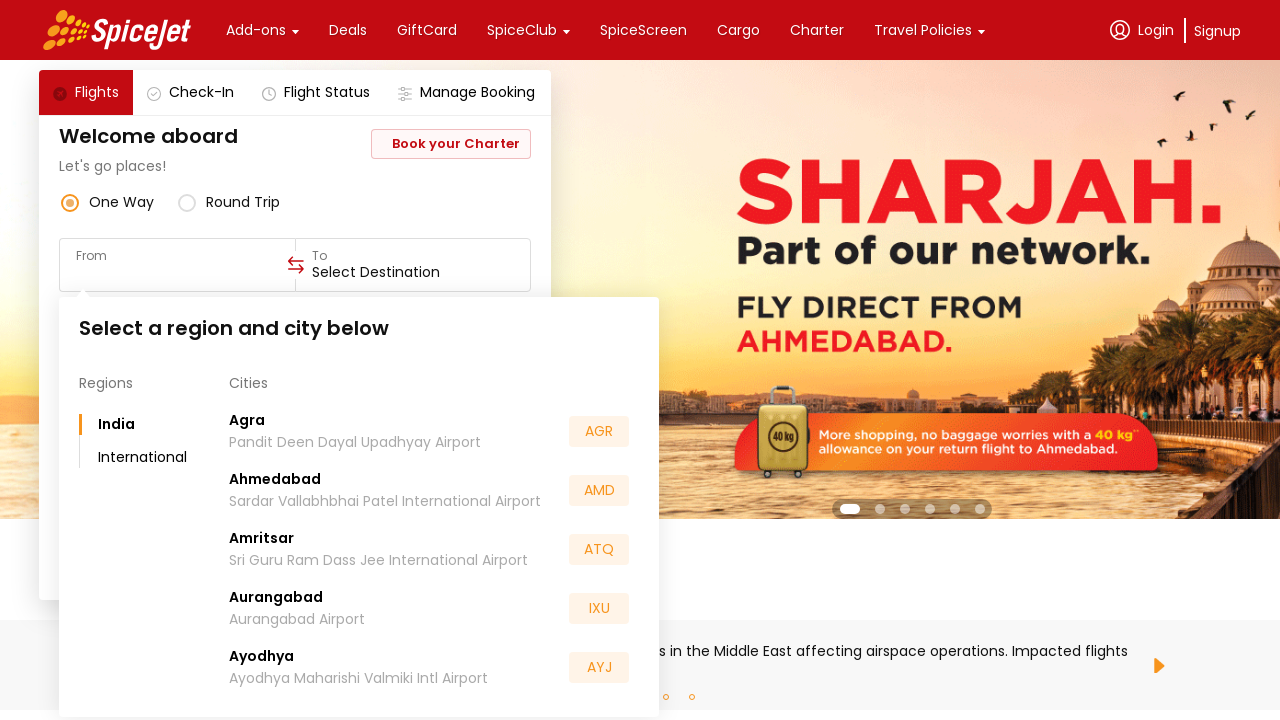

Filled origin field with 'Pune' on div[data-testid='to-testID-origin'] input
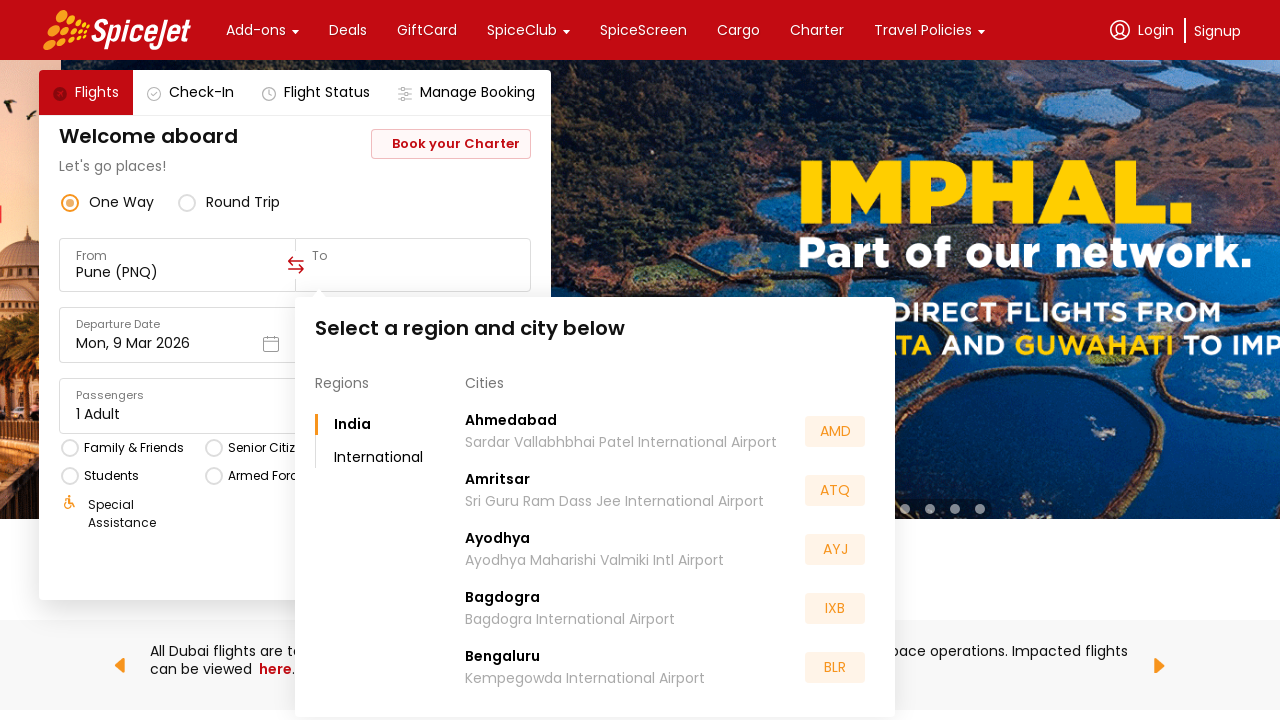

Waited for origin city dropdown to appear
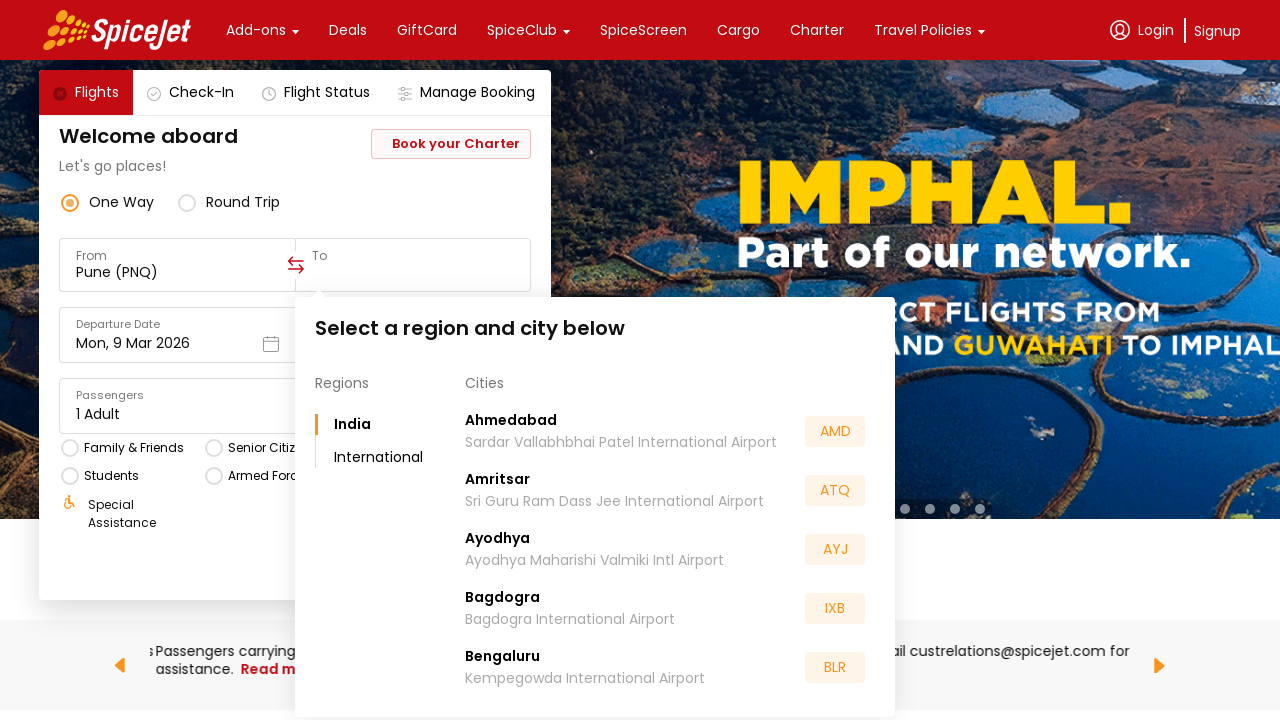

Selected Pune as origin city by pressing Enter
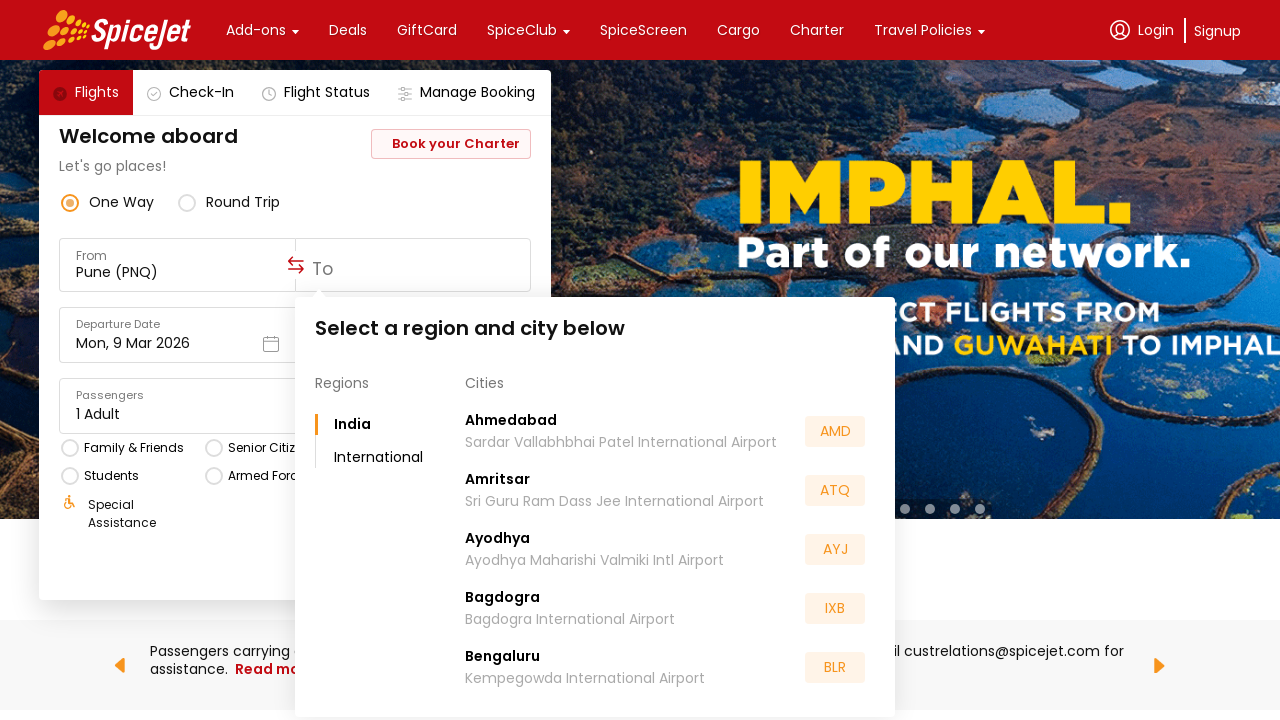

Filled destination field with 'Mumbai' on div[data-testid='to-testID-destination'] input
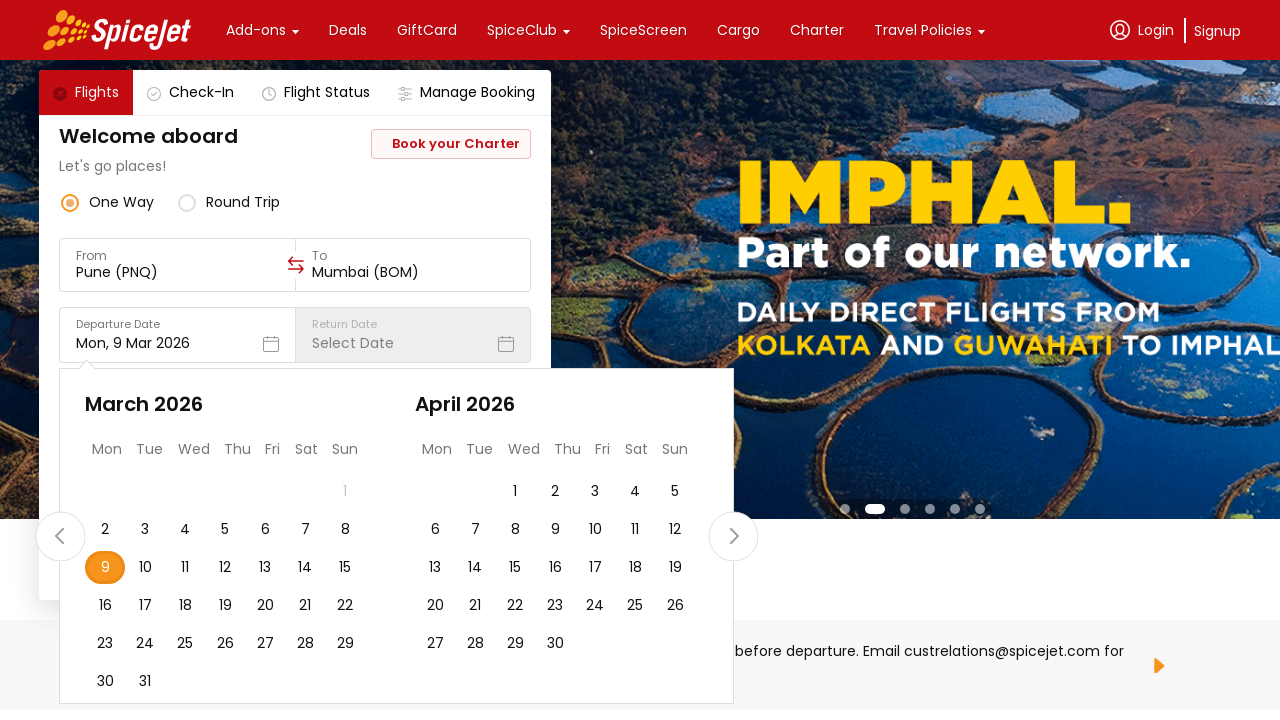

Waited for destination city dropdown to appear
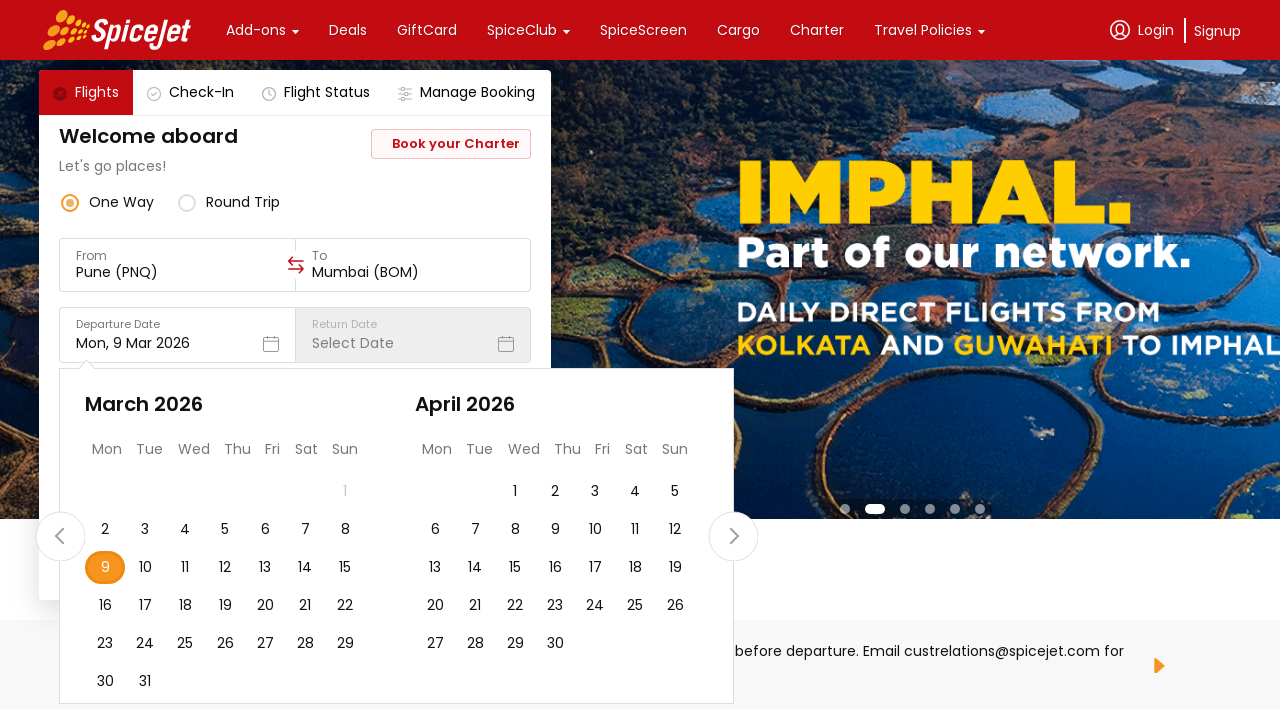

Selected Mumbai as destination city by pressing Enter
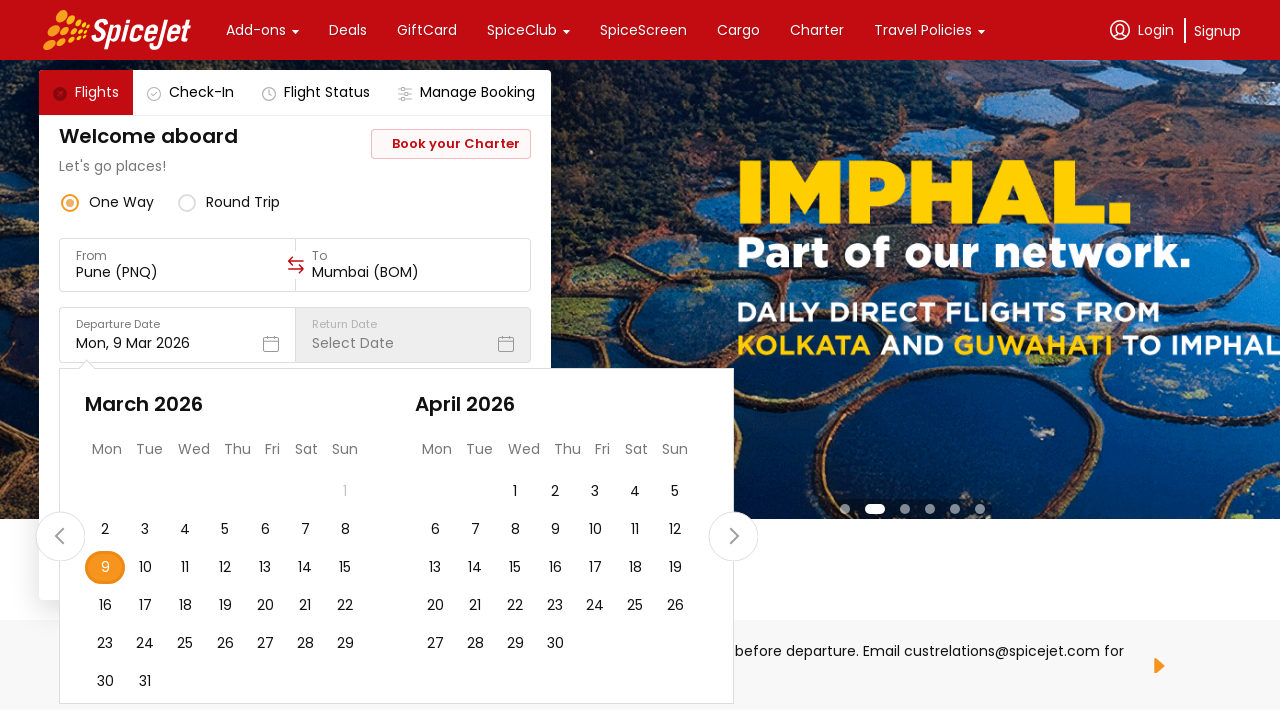

Selected travel date - day 27 at (265, 644) on div[data-testid='undefined-calendar-day-27']
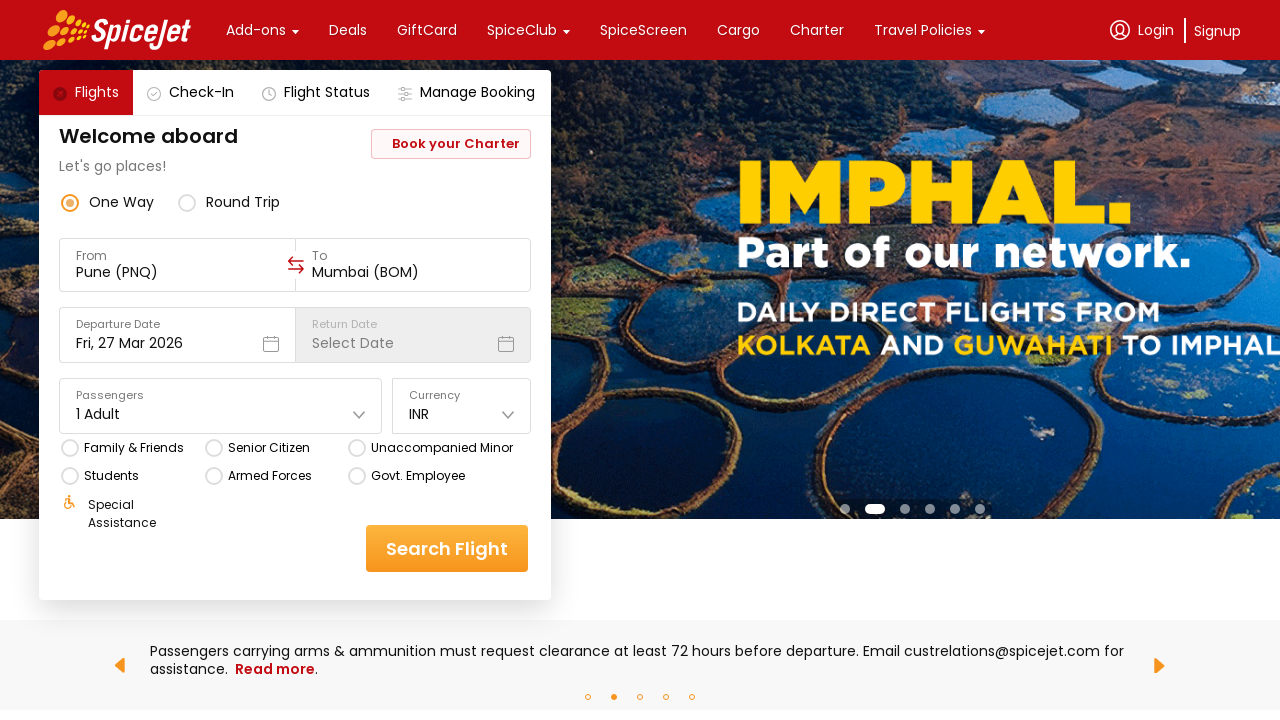

Clicked on travellers section at (221, 406) on div[data-testid='home-page-travellers']
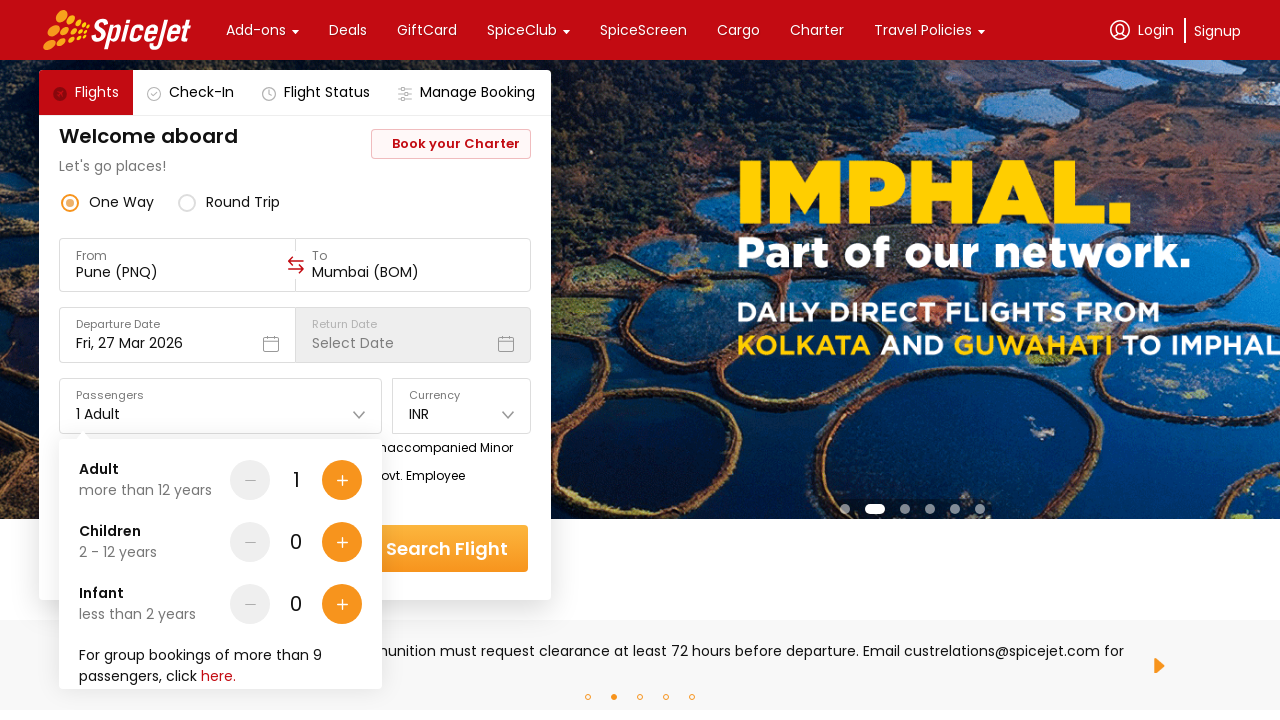

Added one more adult passenger at (342, 480) on div[data-testid='Adult-testID-plus-one-cta']
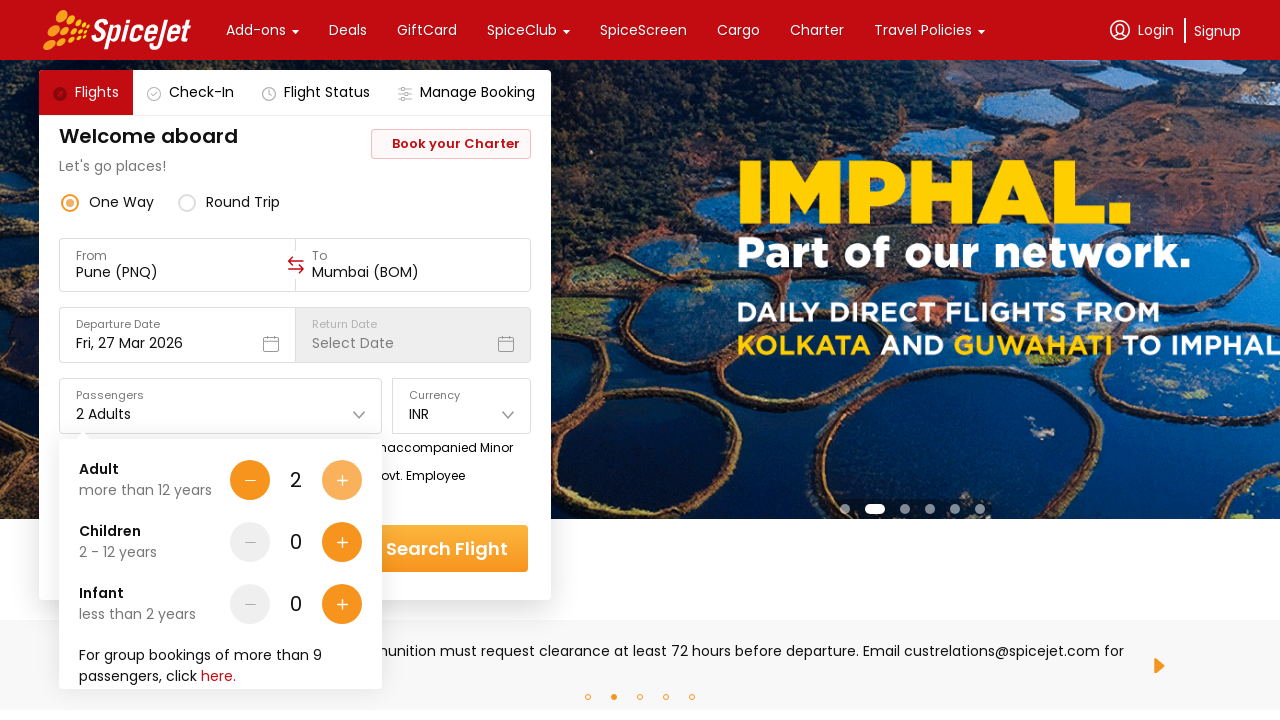

Clicked done button to confirm traveller selection at (317, 648) on div[data-testid='home-page-travellers-done-cta']
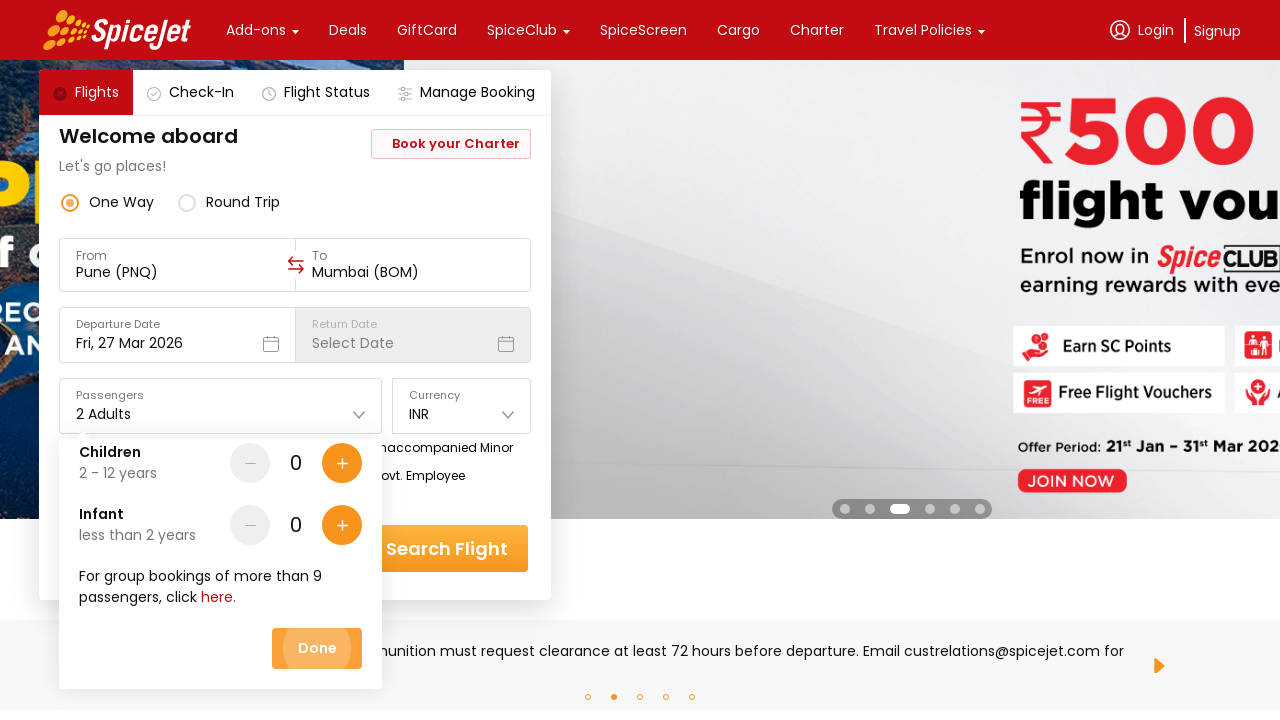

Waited for UI to update after traveller selection
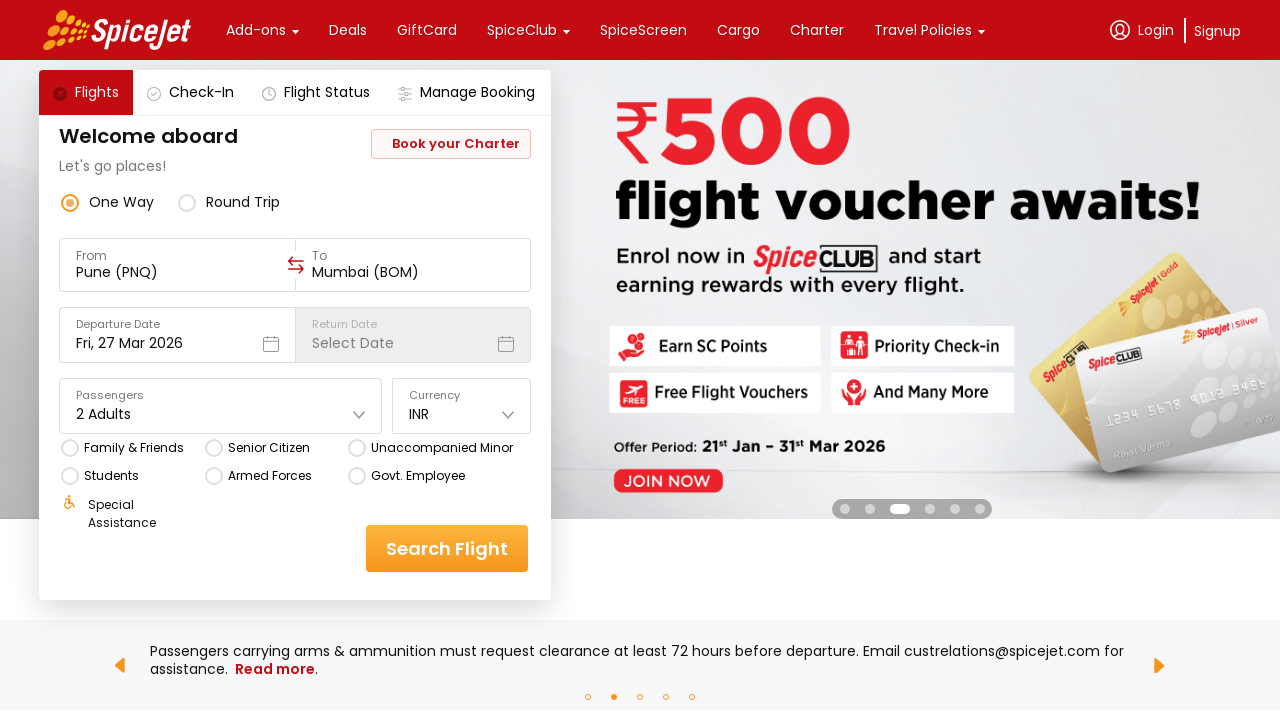

Clicked on currency dropdown showing INR at (640, 360) on div:has-text('INR')
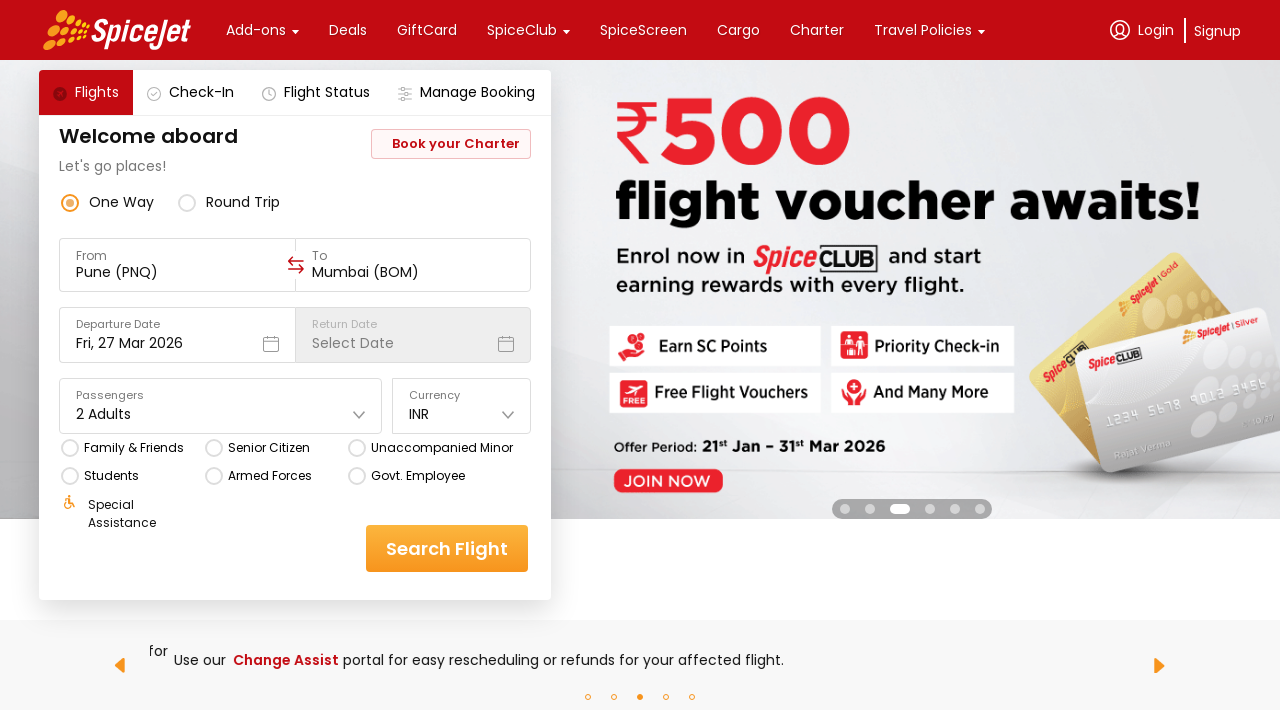

Changed currency from INR to USD at (640, 360) on div:has-text('USD')
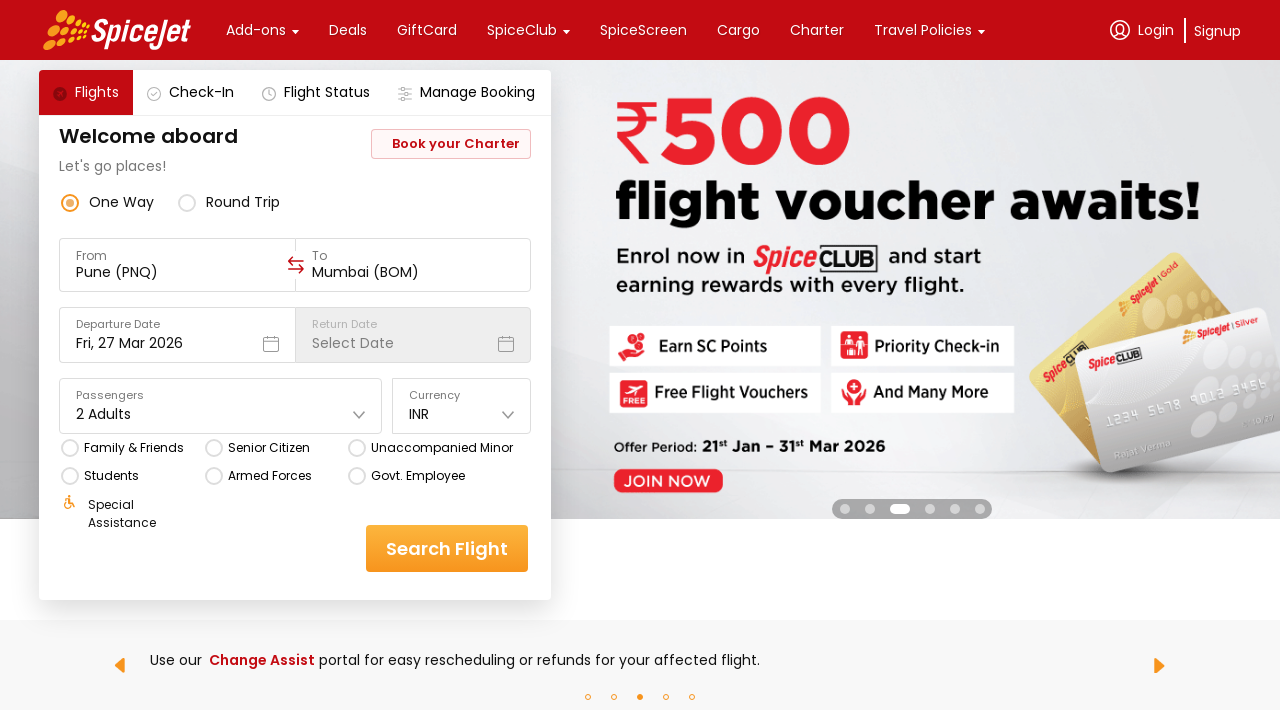

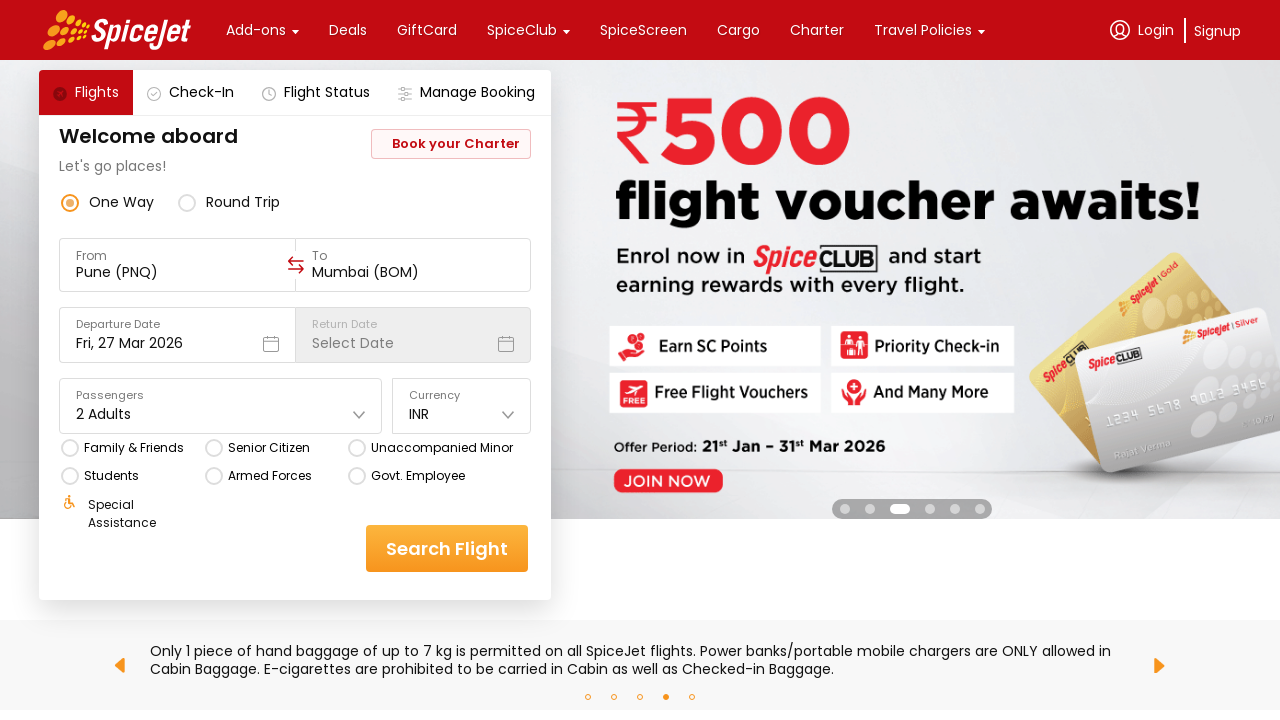